Tests checkbox functionality by verifying default states, clicking to select the first checkbox, and clicking to deselect the second checkbox.

Starting URL: https://loopcamp.vercel.app/checkboxes.html

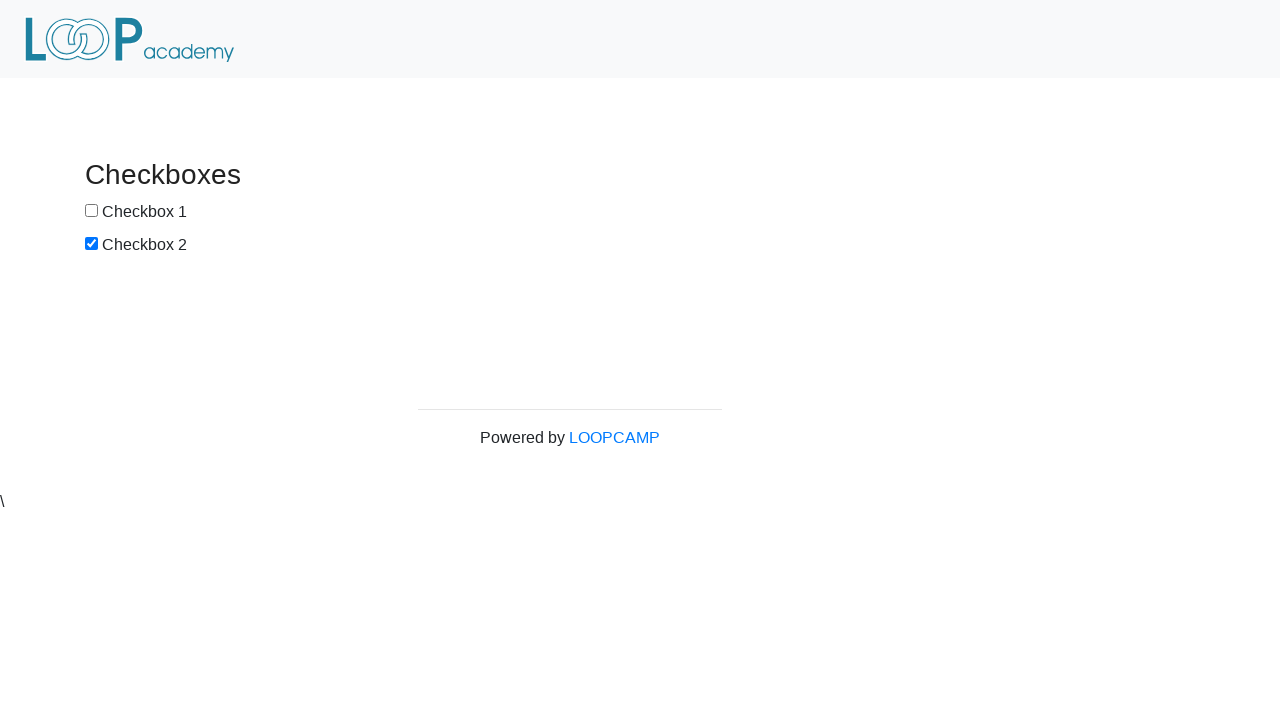

Waited for checkboxes to be visible
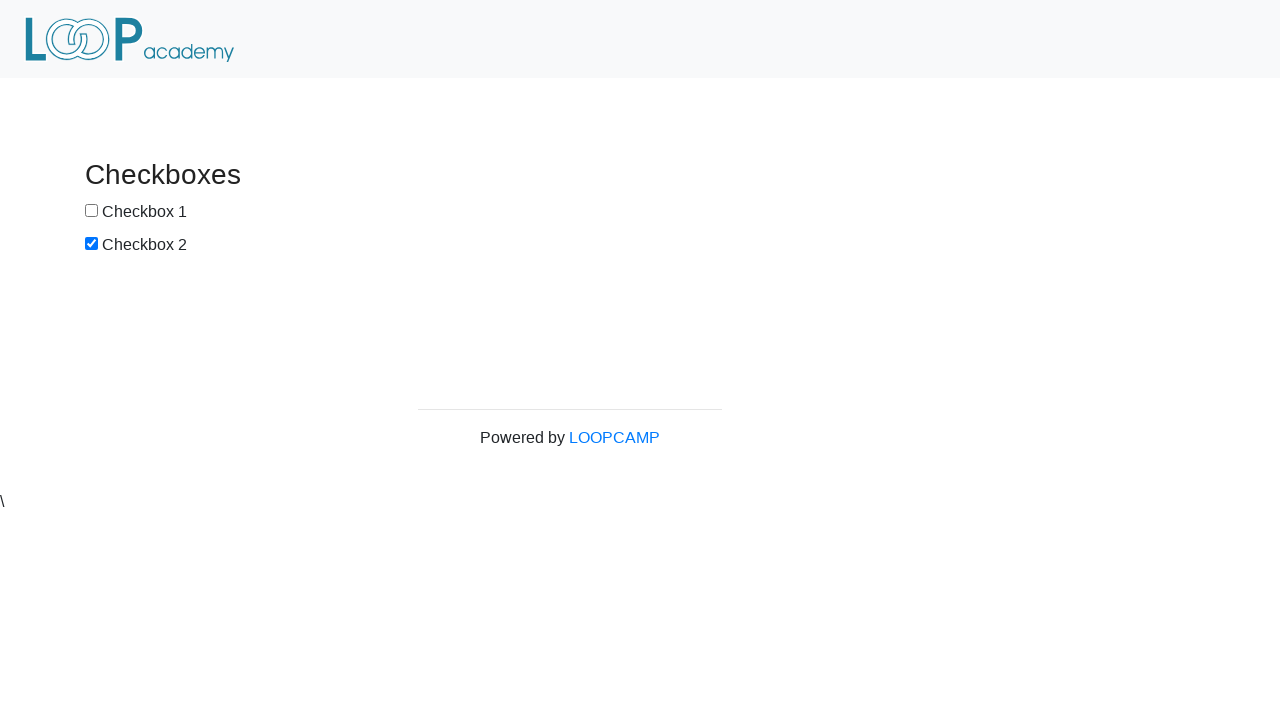

Located all checkbox elements
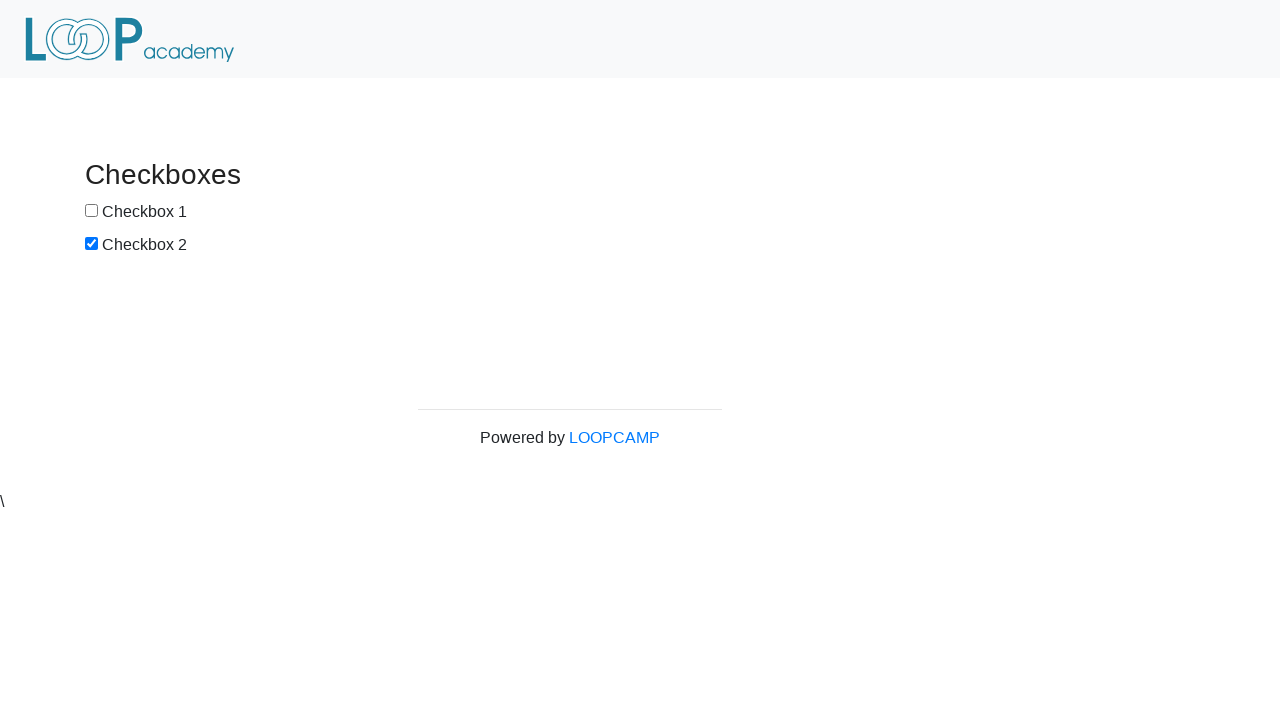

Verified checkbox 1 is not selected by default
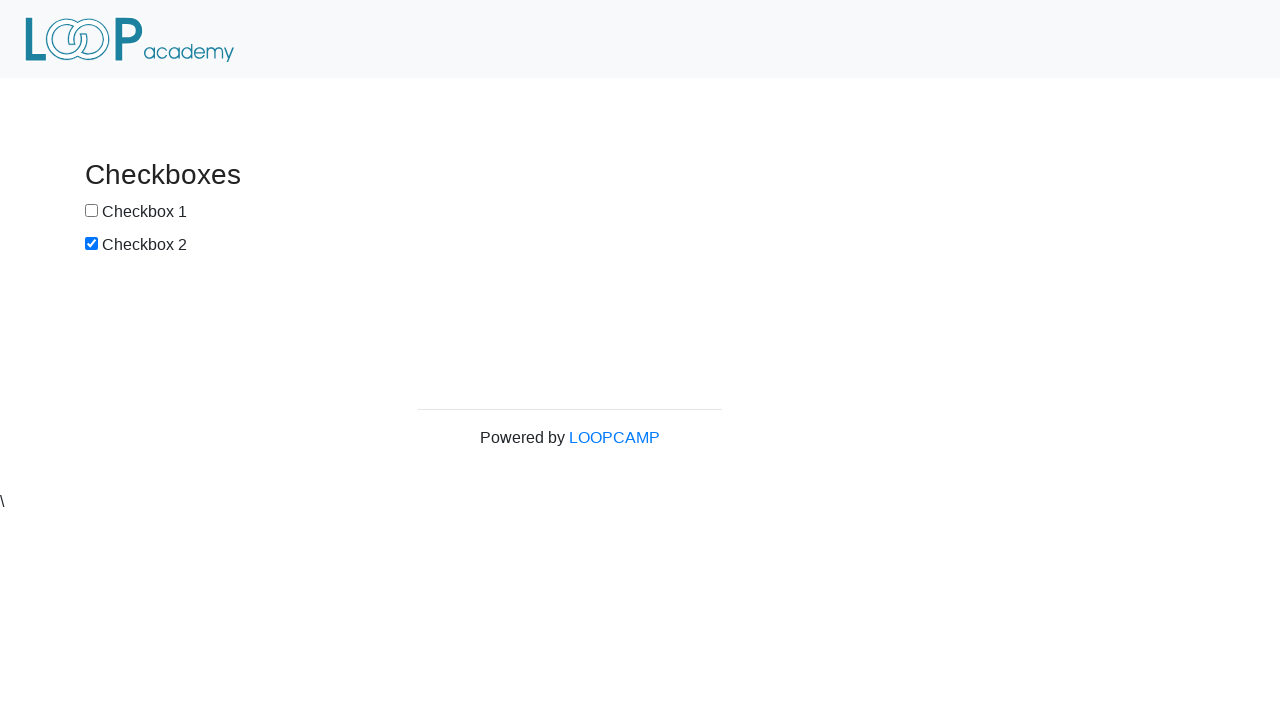

Verified checkbox 2 is selected by default
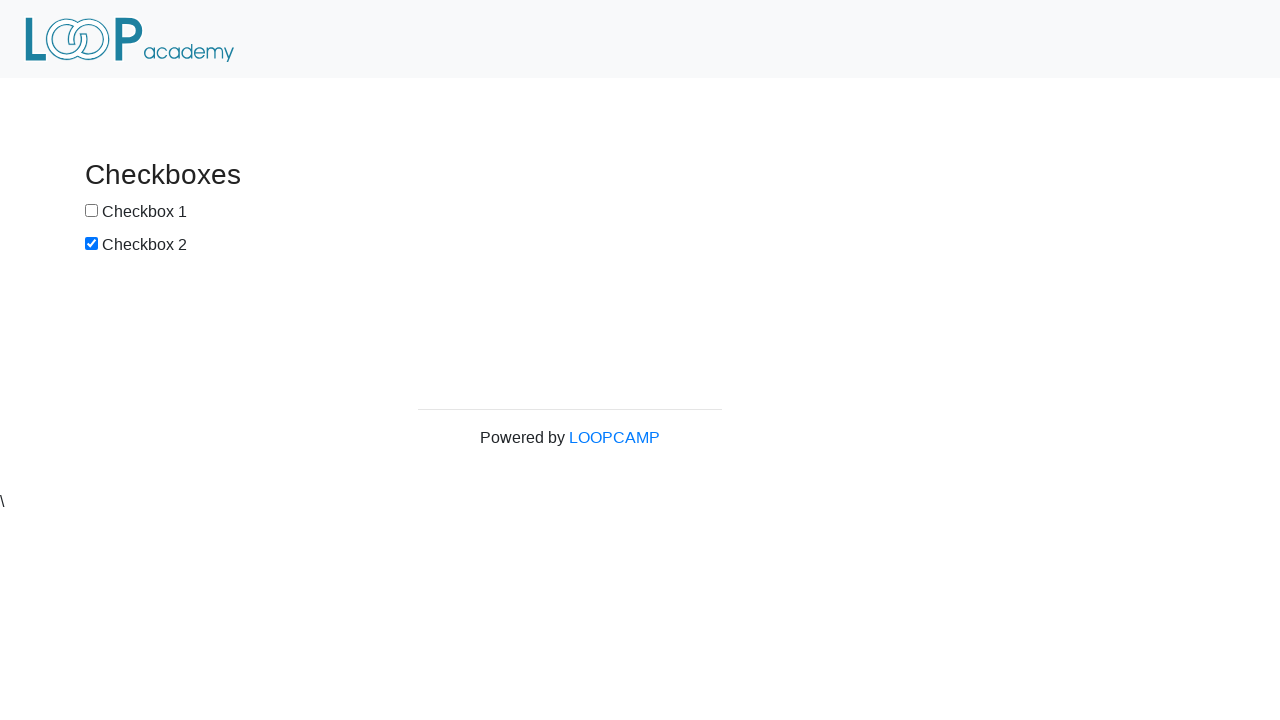

Clicked checkbox 1 to select it at (92, 210) on input[type='checkbox'] >> nth=0
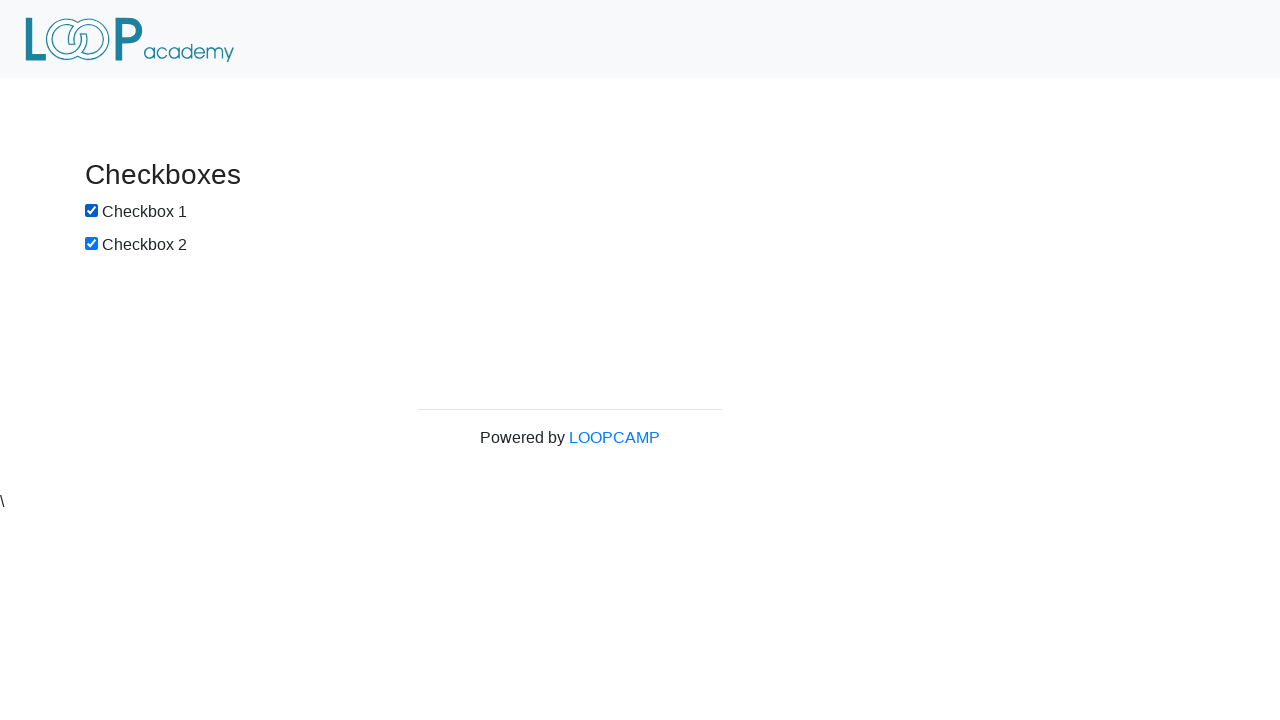

Verified checkbox 1 is now selected
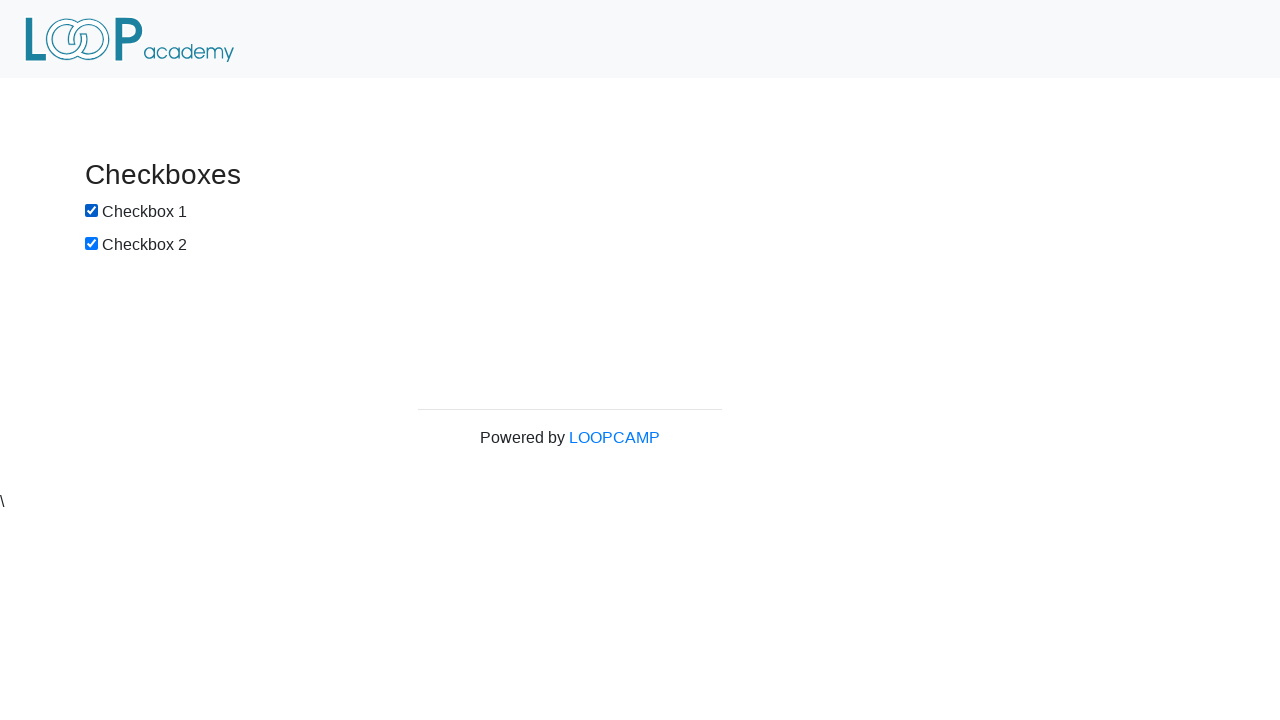

Clicked checkbox 2 to deselect it at (92, 243) on input[type='checkbox'] >> nth=1
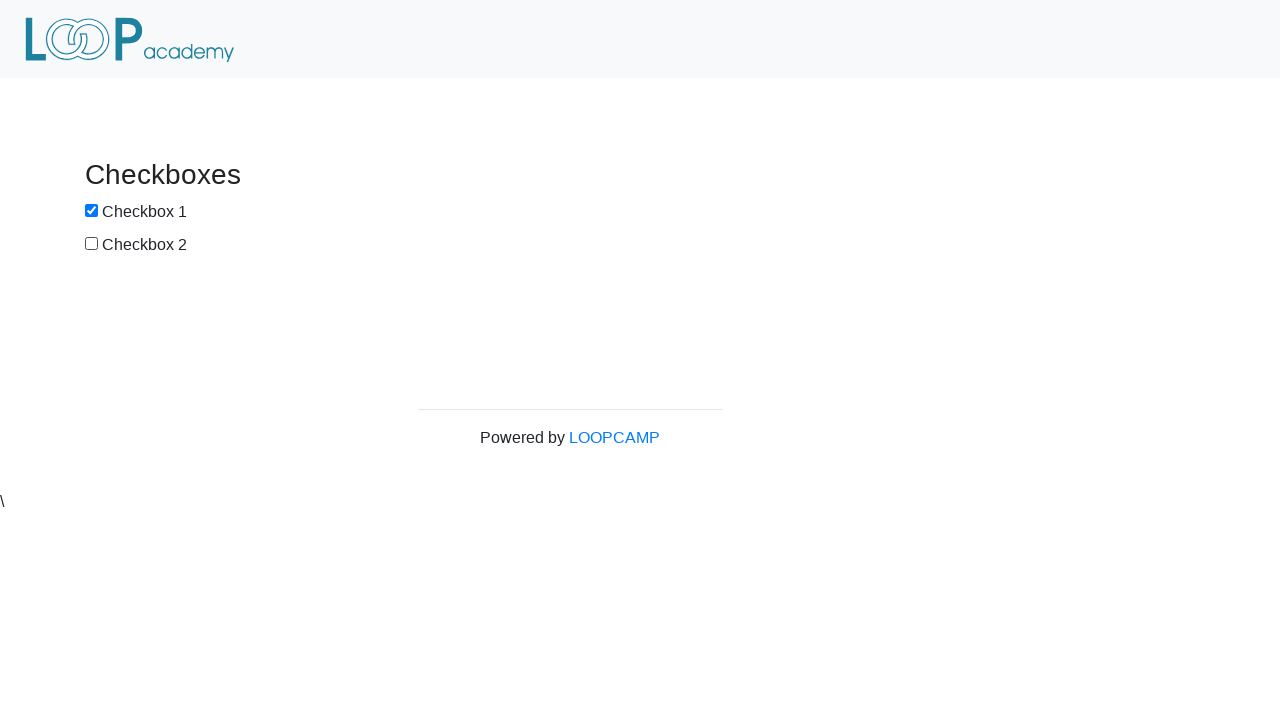

Verified checkbox 2 is now deselected
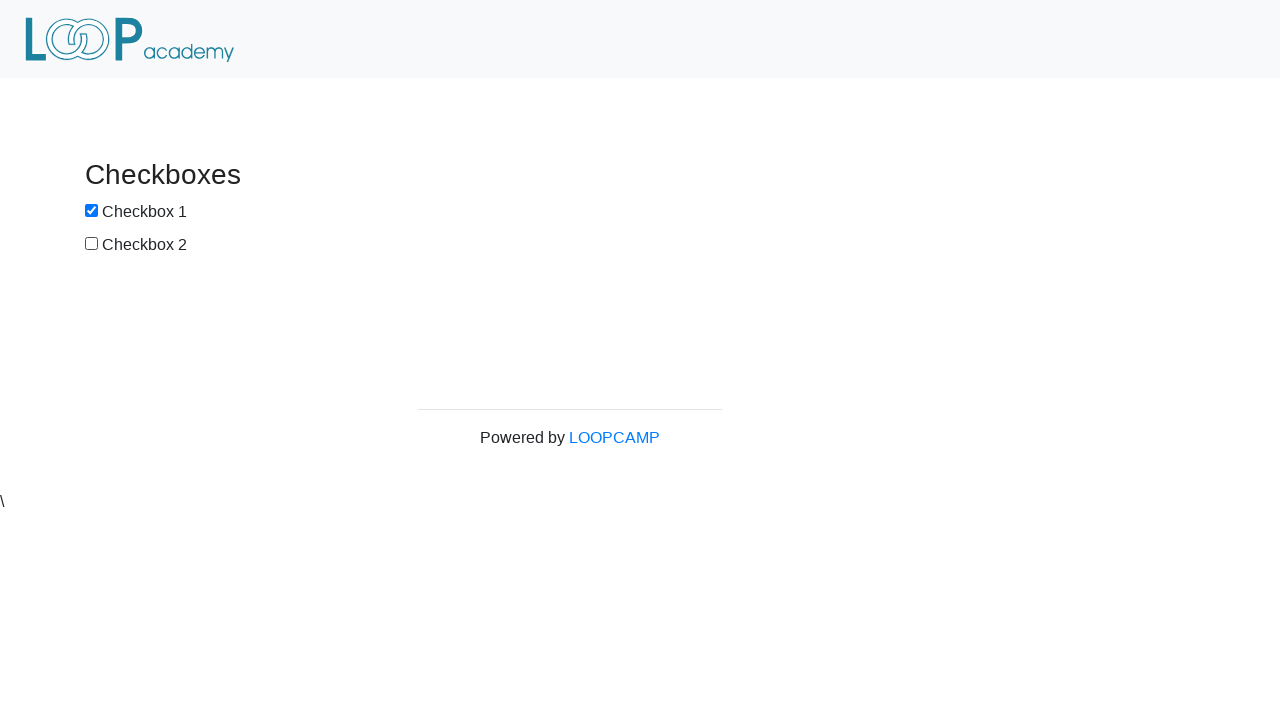

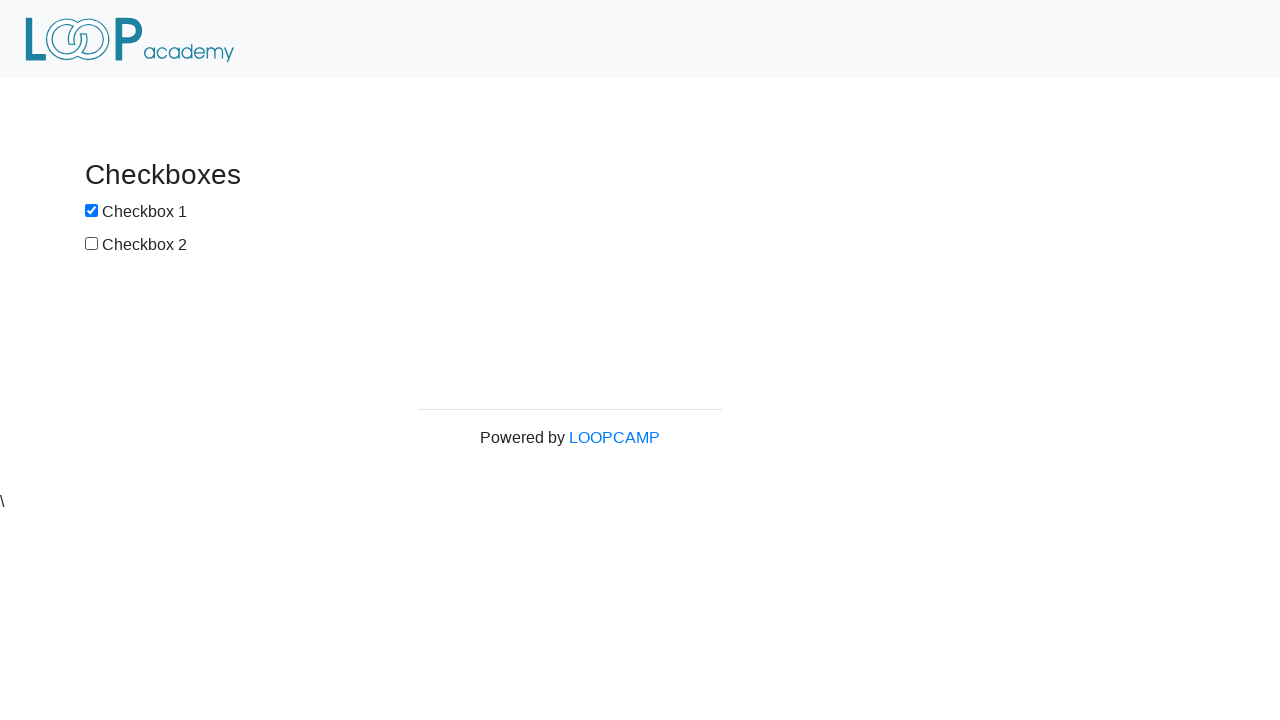